Tests dropdown selection functionality by selecting year, month, and day values using different selection methods

Starting URL: https://testcenter.techproeducation.com/index.php?page=dropdown

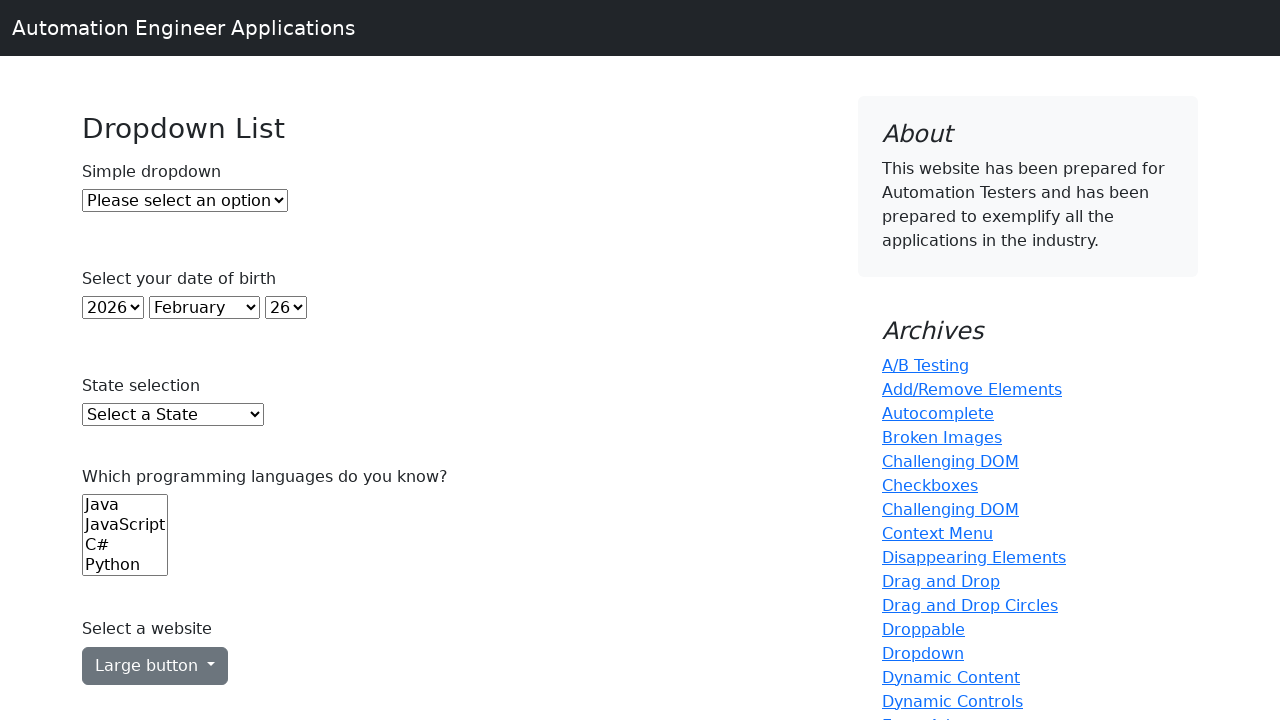

Located year dropdown element
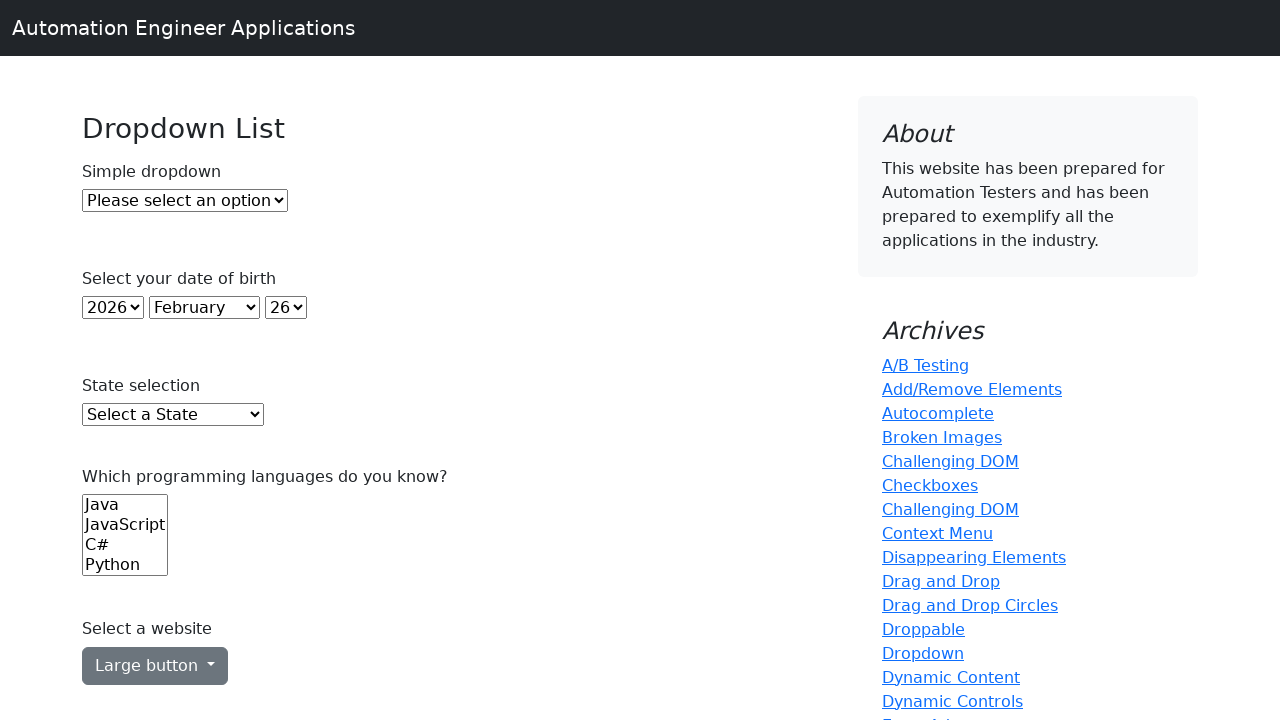

Located month dropdown element
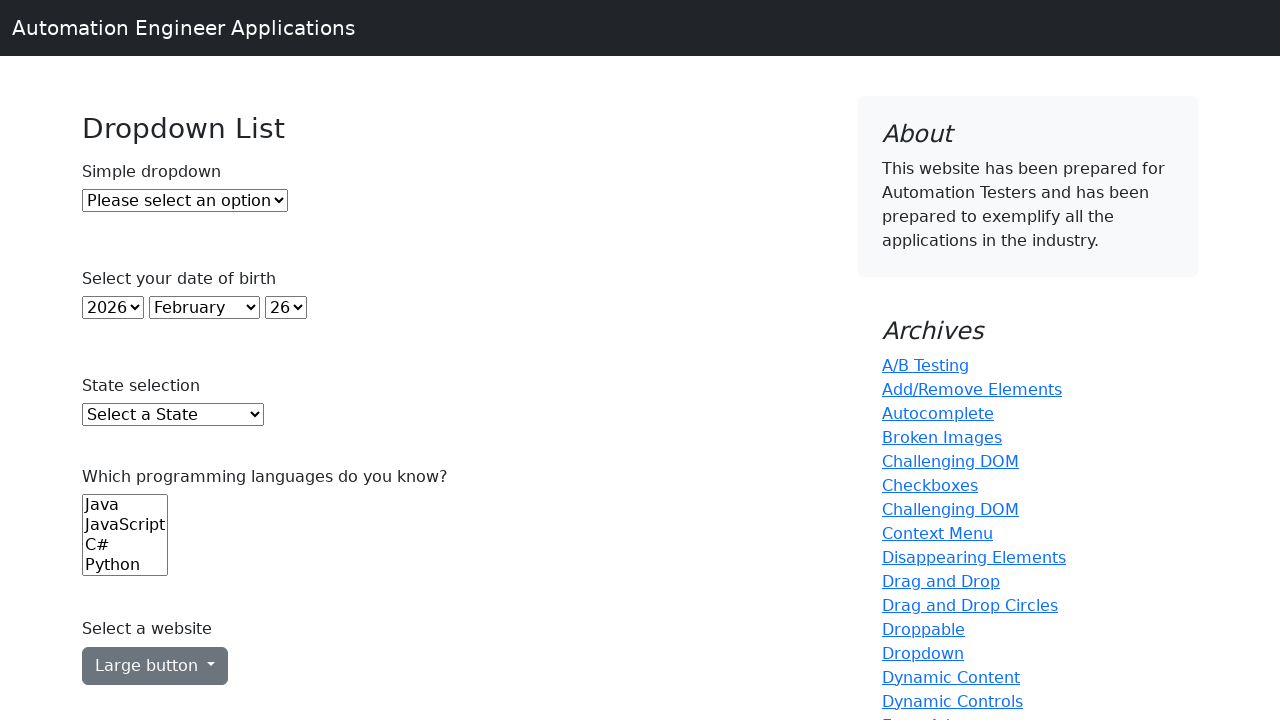

Located day dropdown element
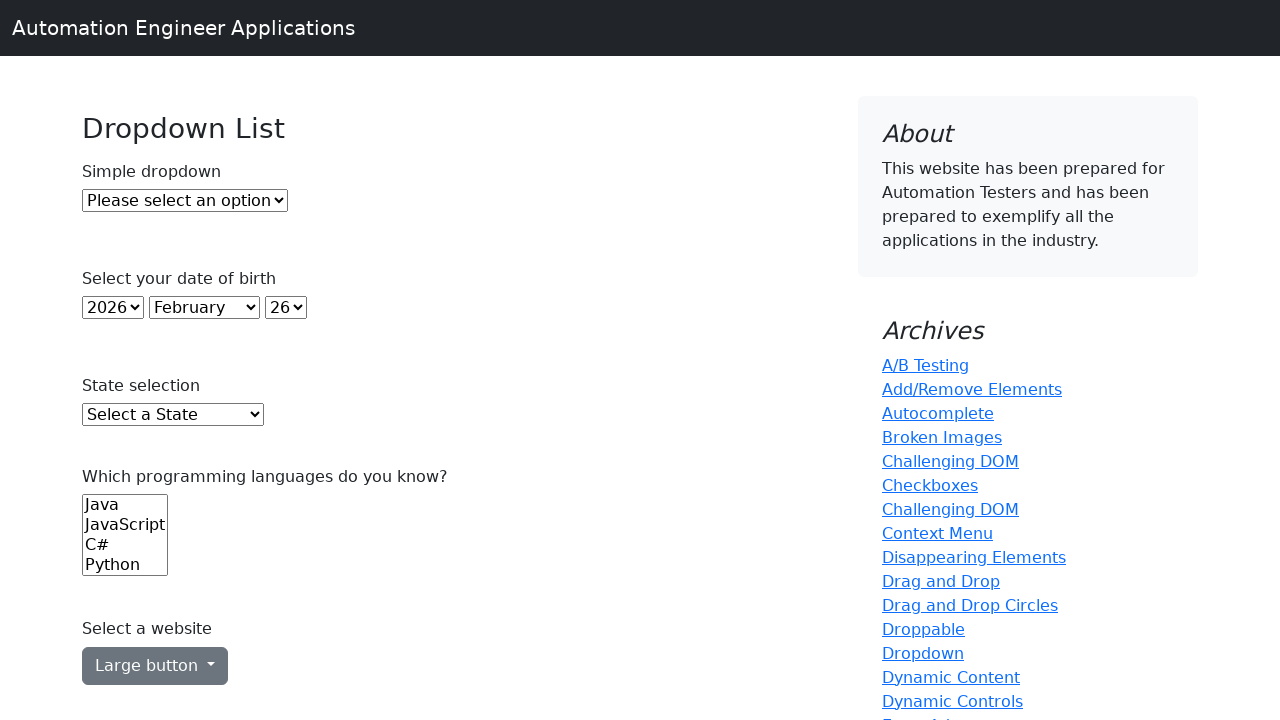

Selected year by index 5 on select#year
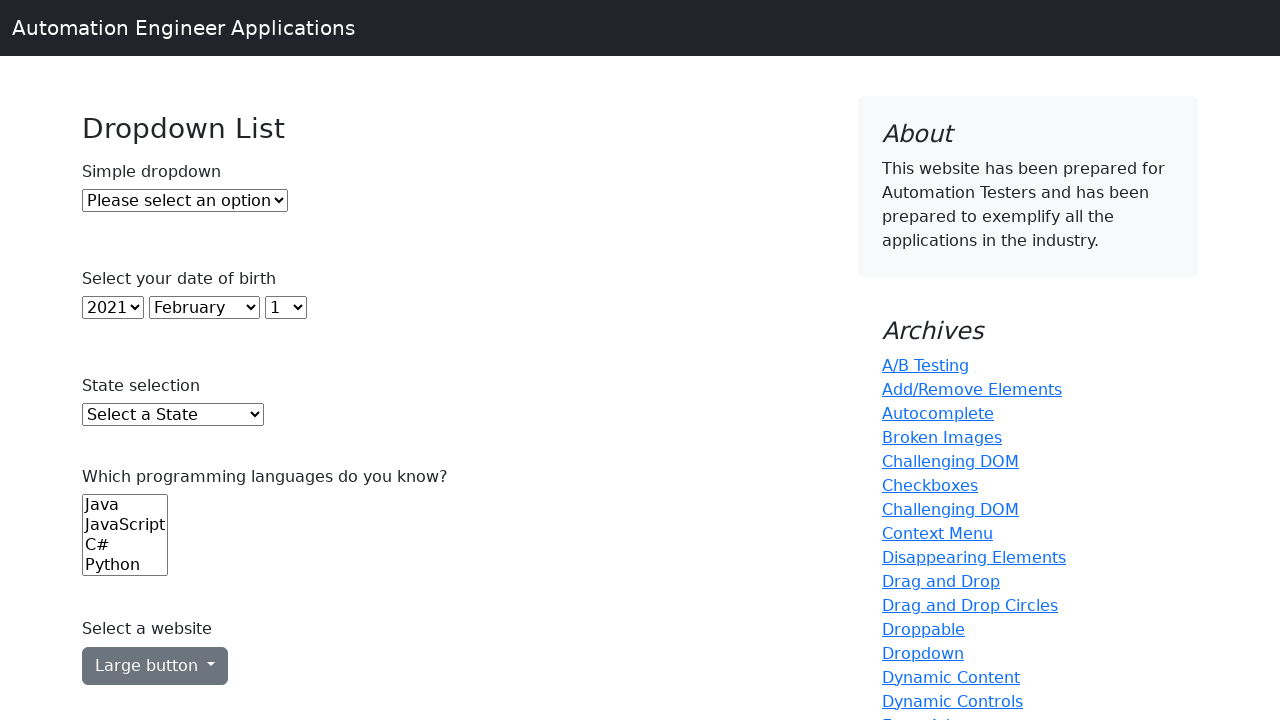

Selected month 'May' by visible text on select#month
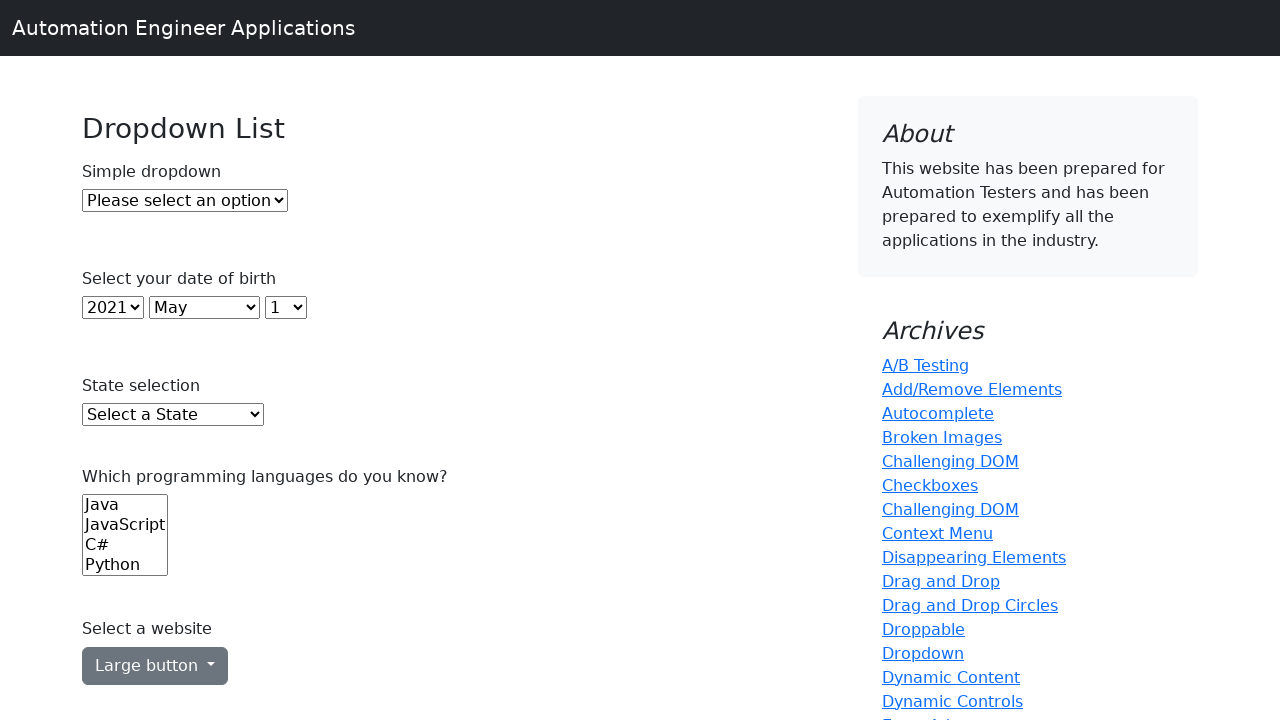

Selected day '22' by value on select#day
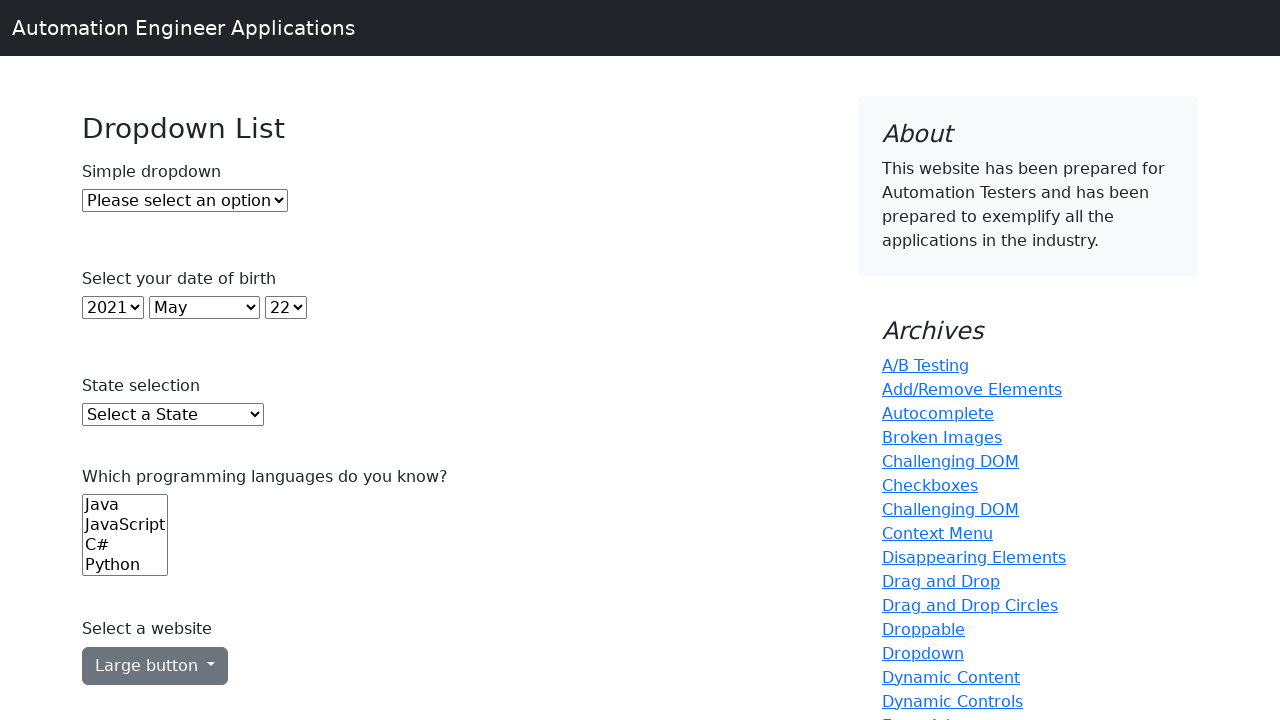

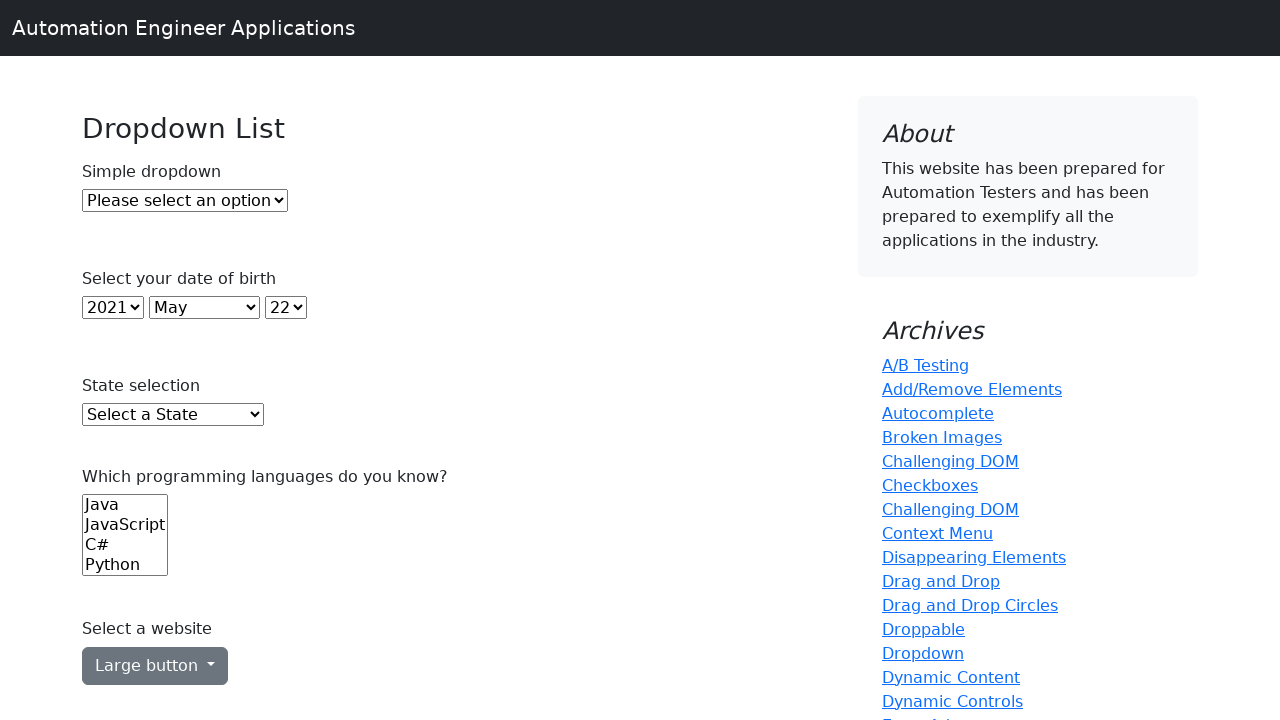